Tests keyboard input functionality by clicking on a name field, entering text, and clicking a button on a form practice page

Starting URL: https://formy-project.herokuapp.com/keypress

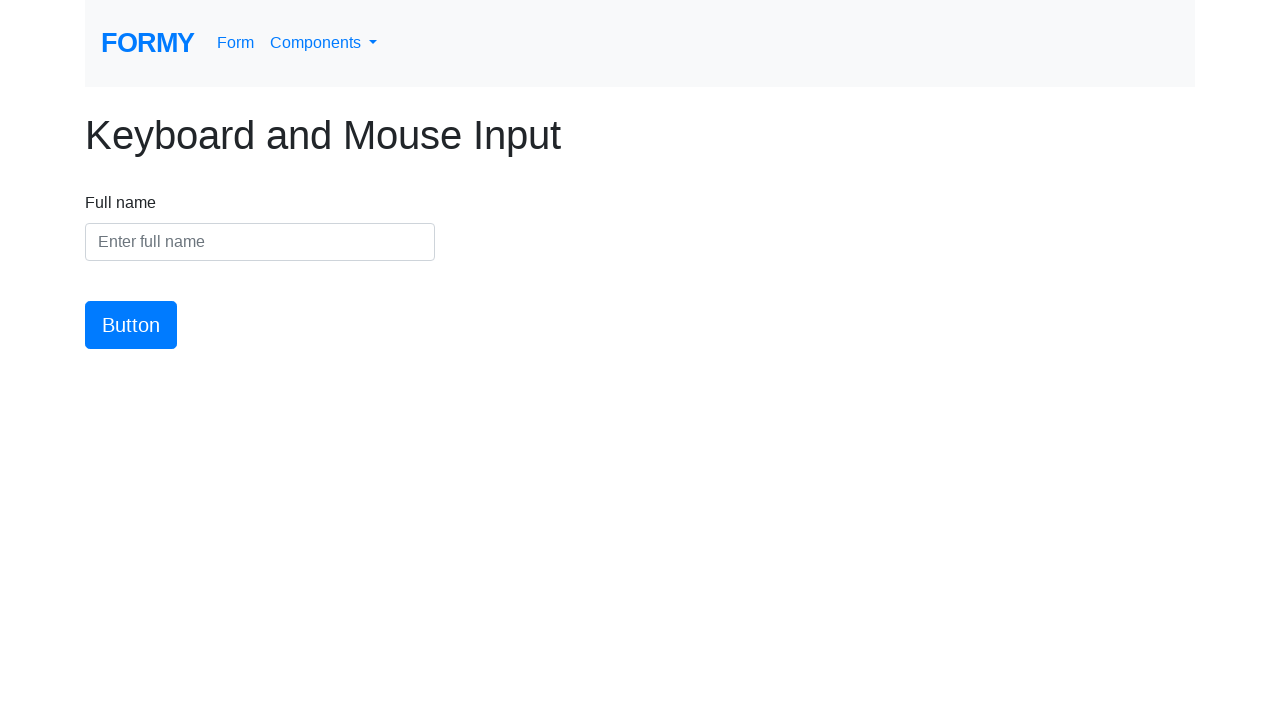

Clicked on the name input field at (260, 242) on #name
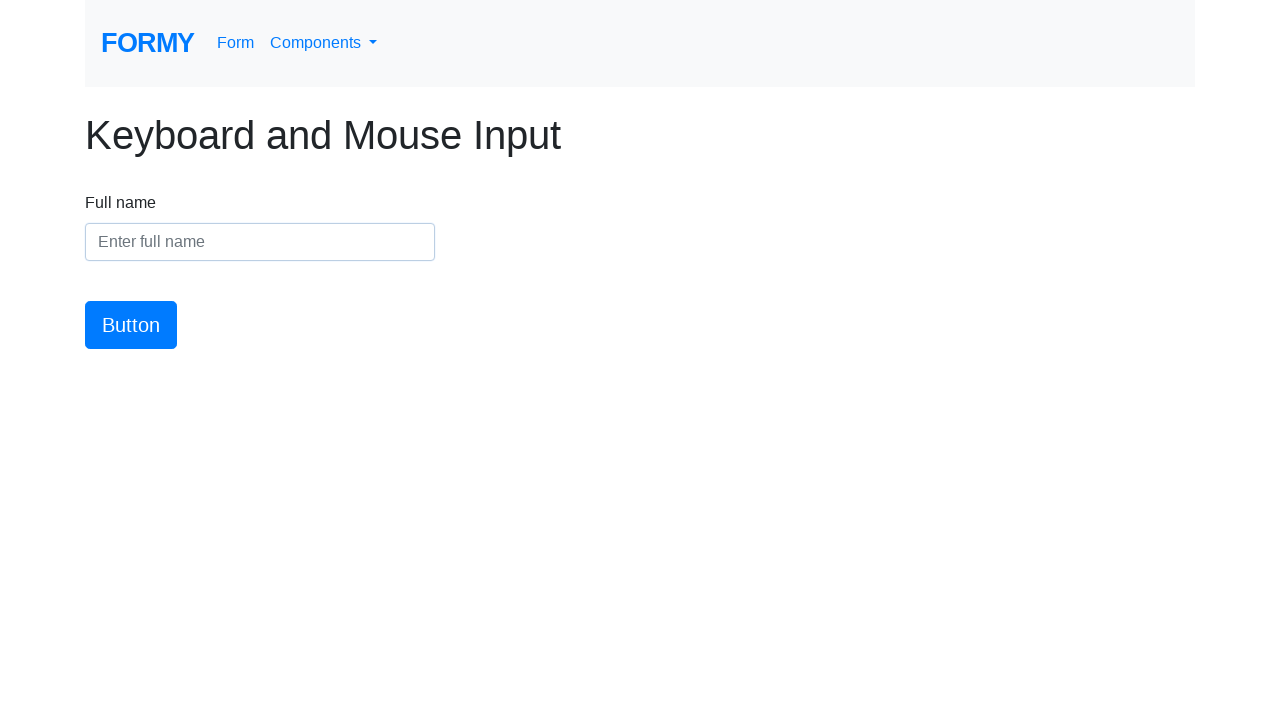

Entered 'Jack Jackson' into the name field on #name
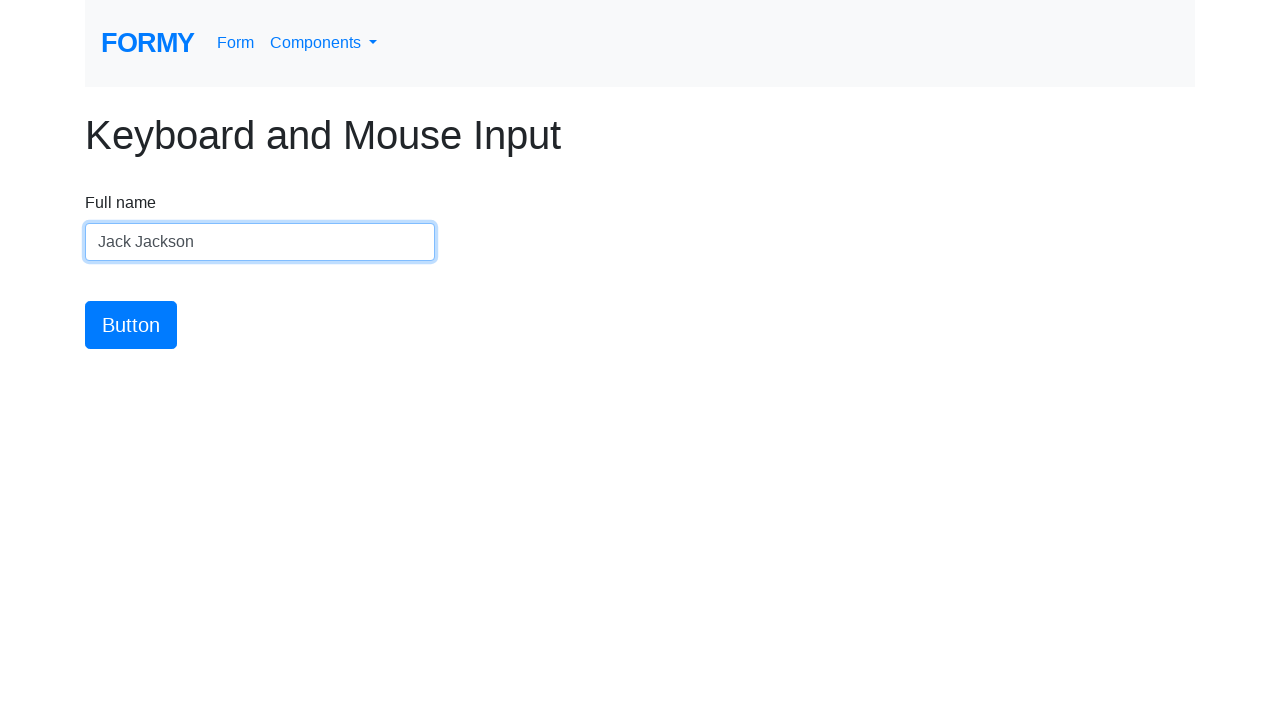

Clicked the submit button at (131, 325) on #button
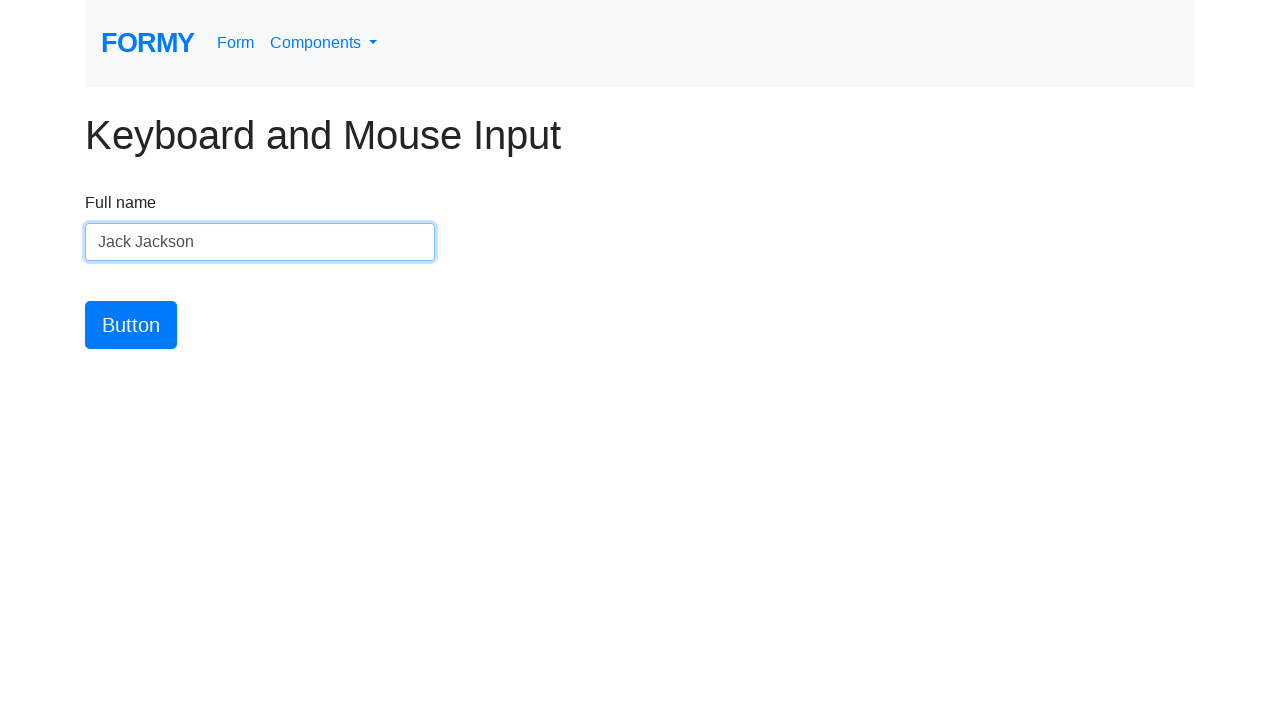

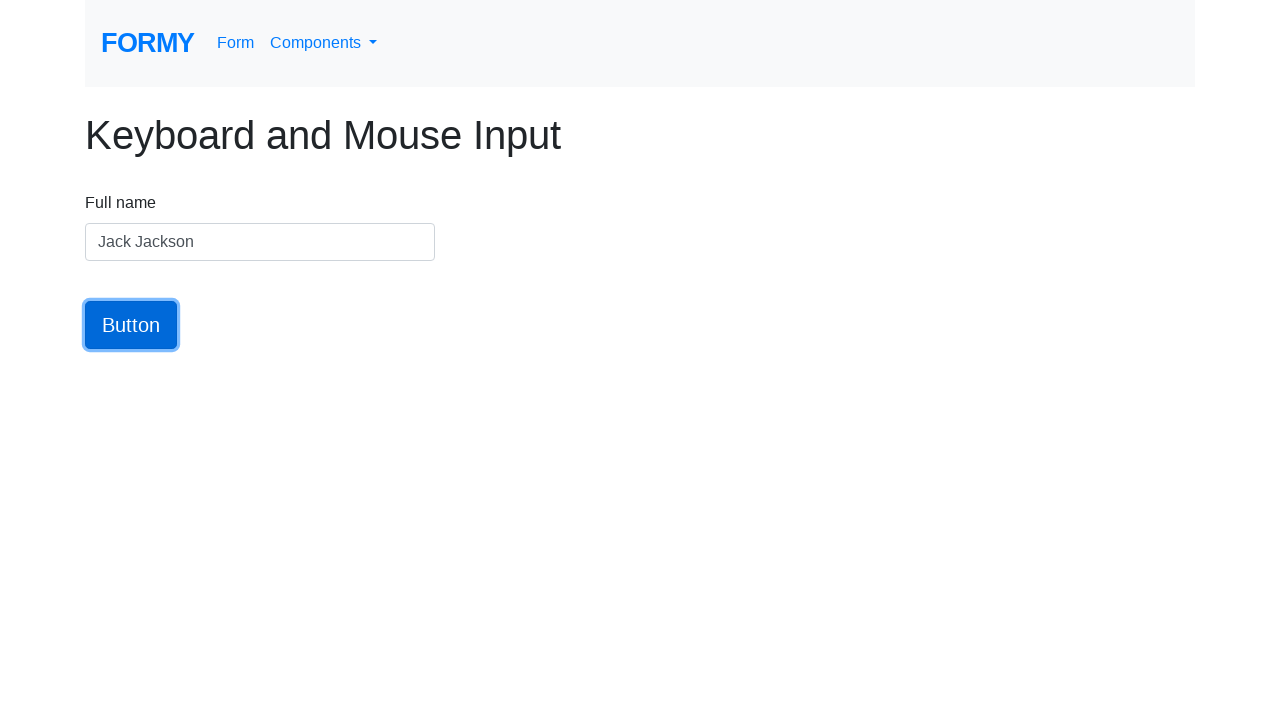